Tests file download functionality by clicking a download button and verifying the file is downloaded

Starting URL: https://demoqa.com/upload-download

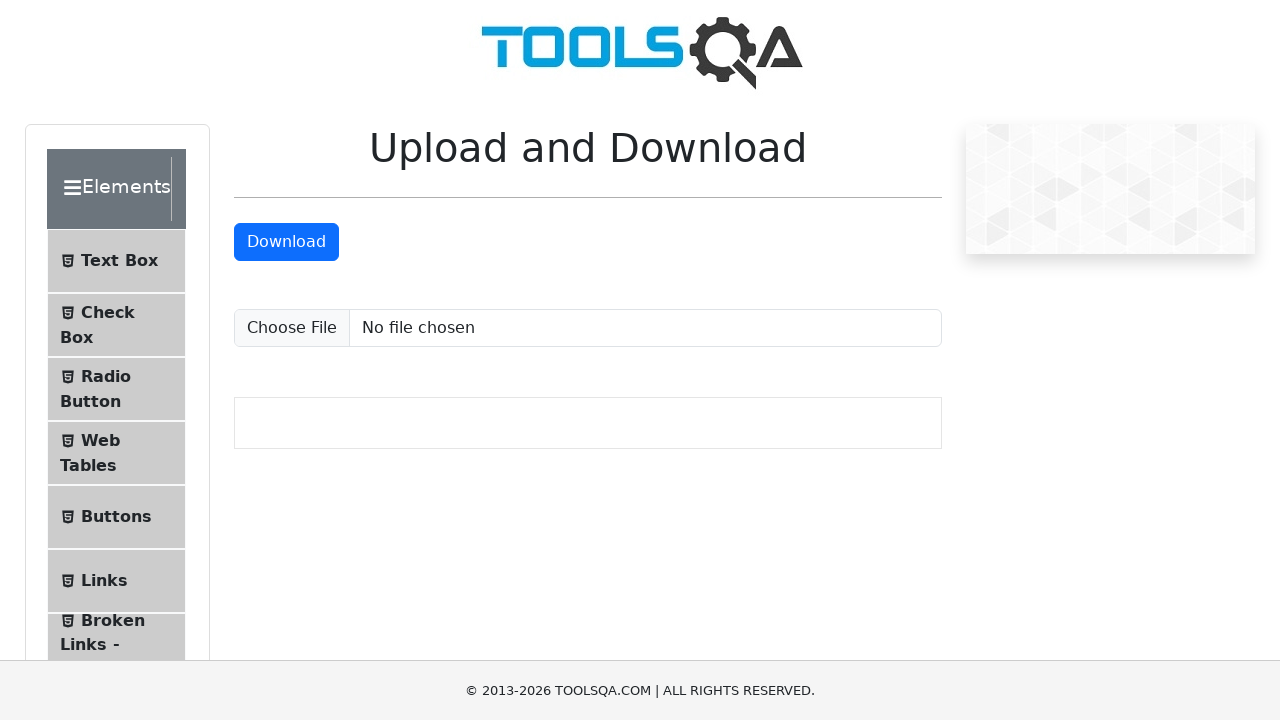

Clicked download button to initiate file download at (286, 242) on #downloadButton
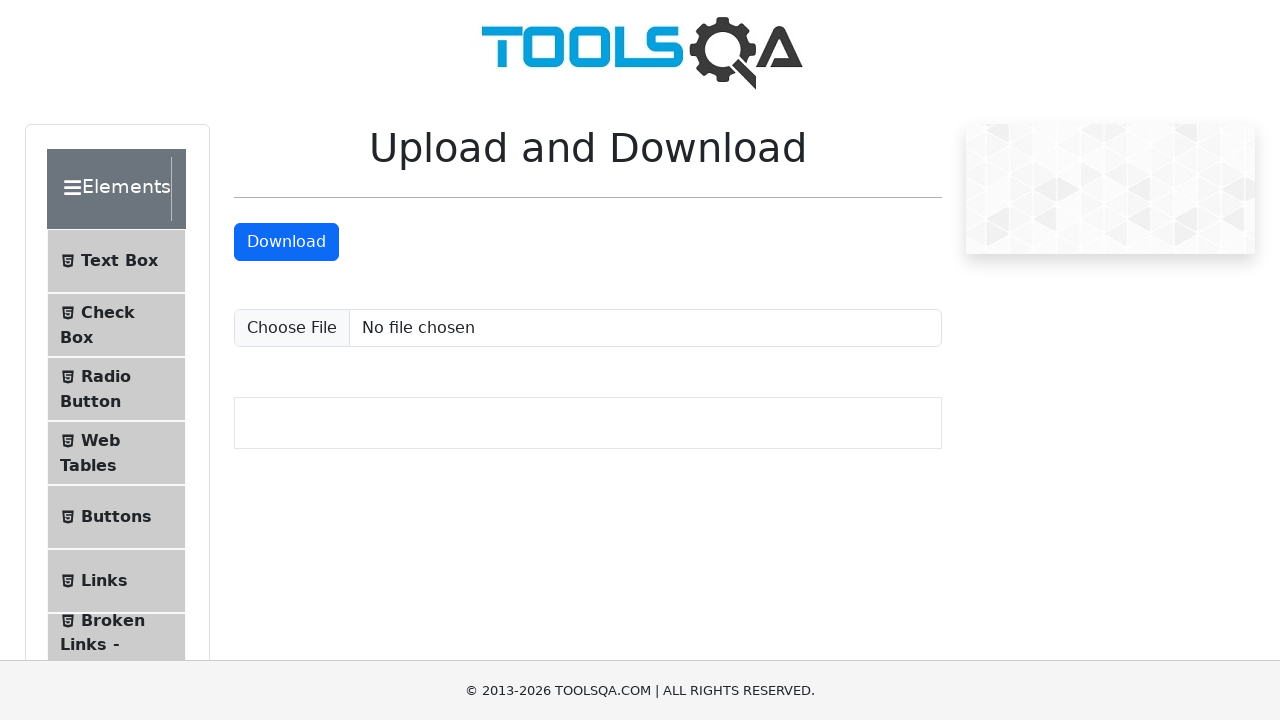

Download started and file download event captured at (286, 242) on #downloadButton
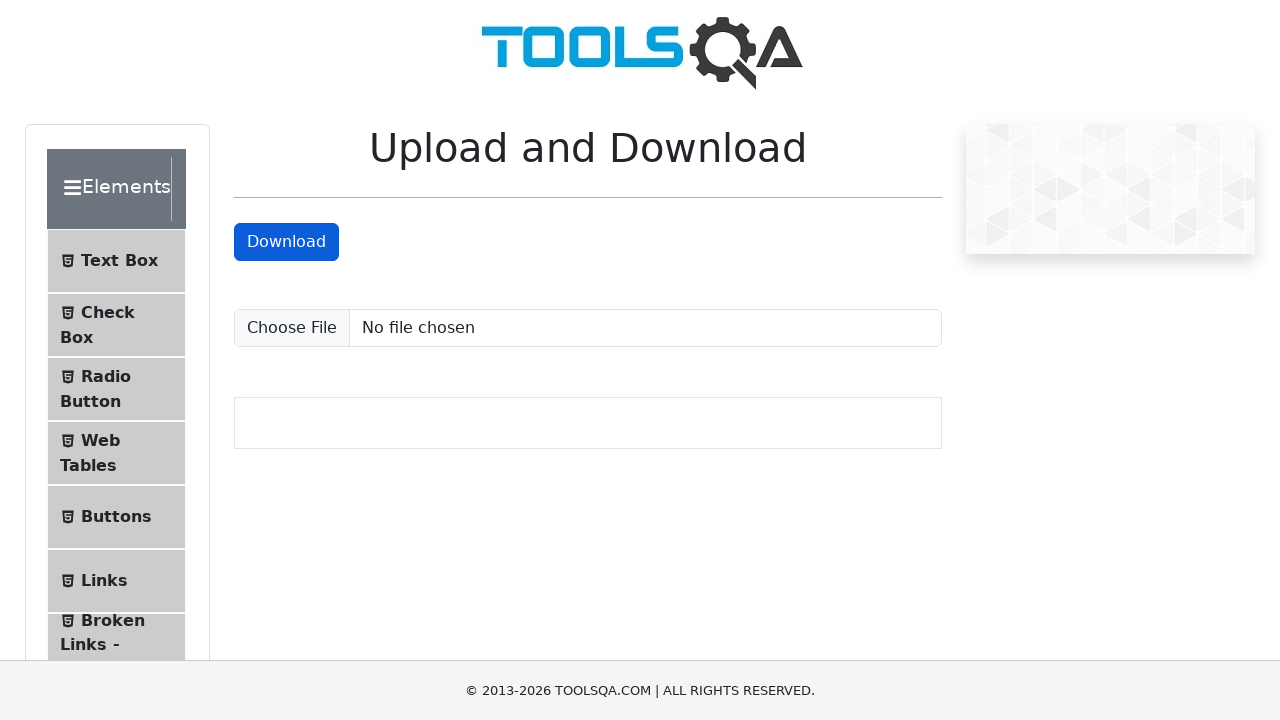

Retrieved download file object
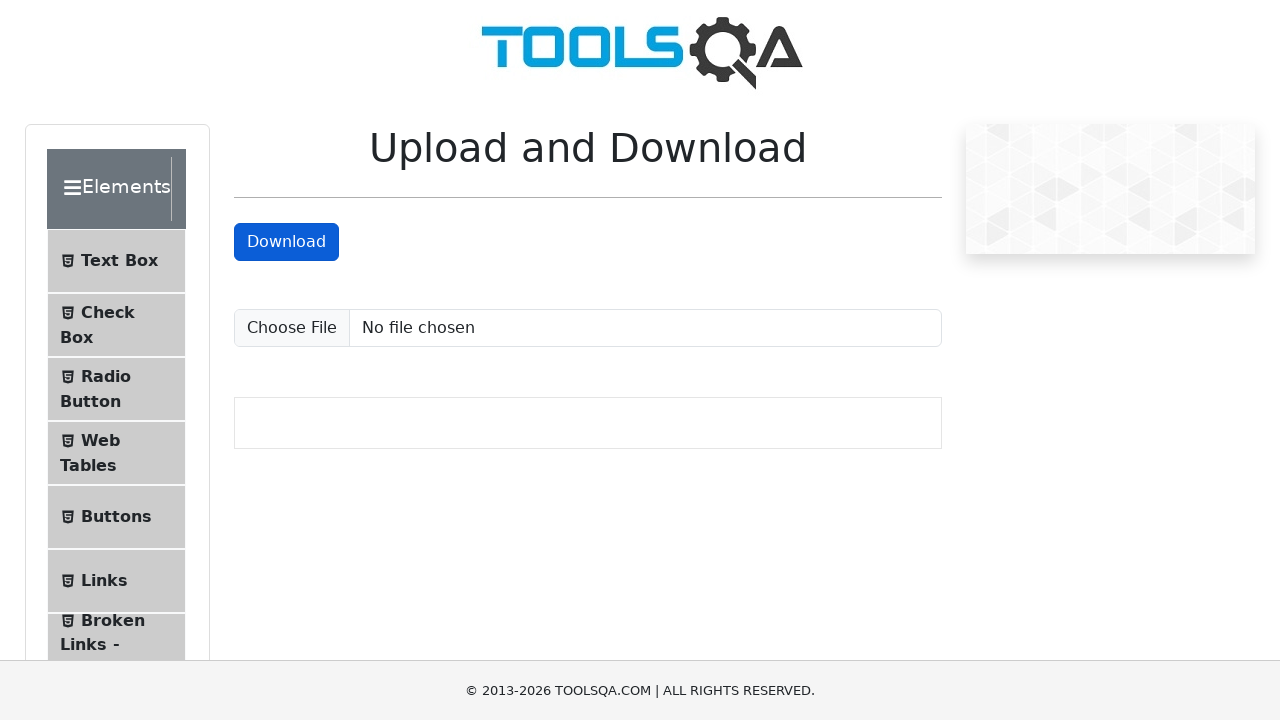

Verified downloaded file contains 'sampleFile' in filename
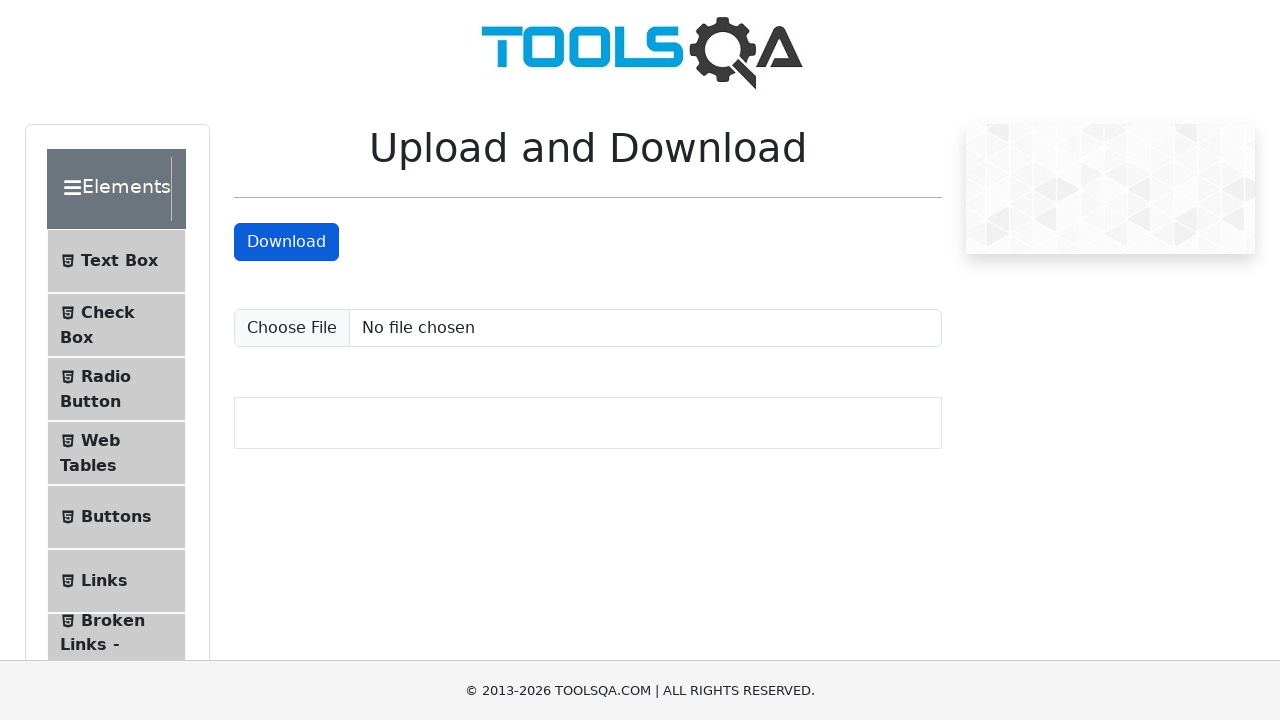

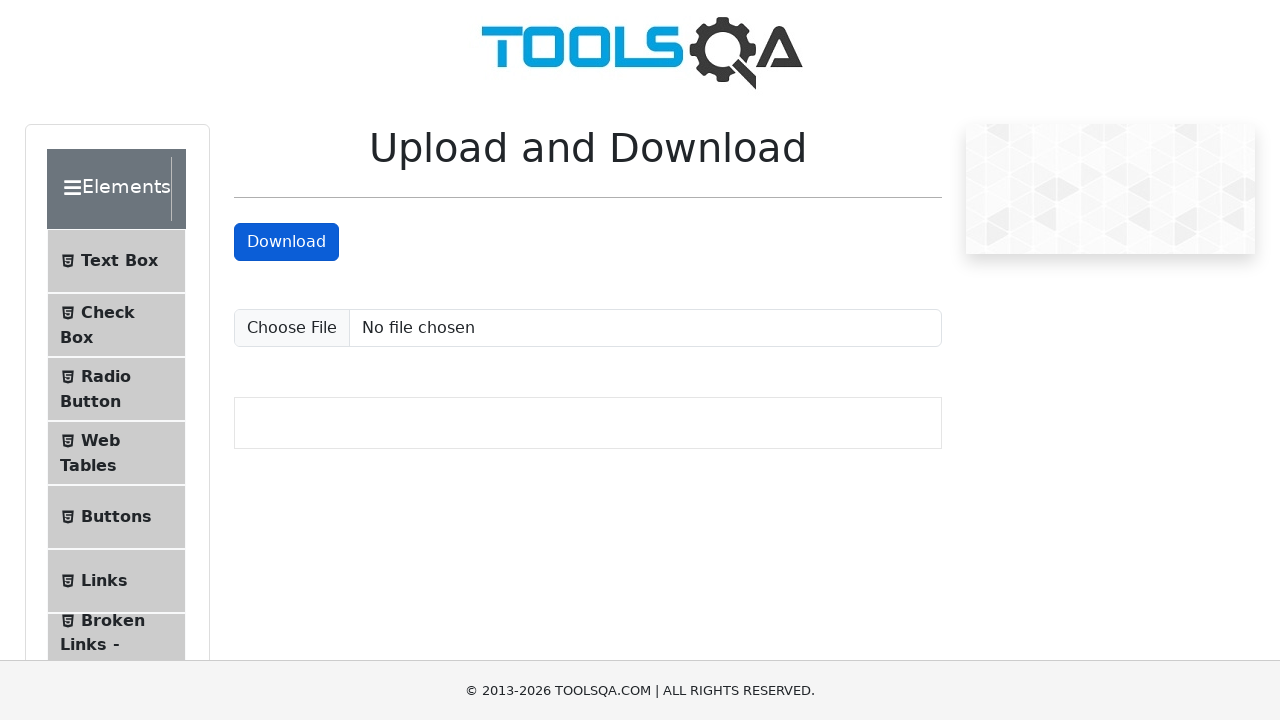